Navigates to The Internet demo site, clicks on the "Sortable Data Tables" link, and waits for the table to load on the resulting page.

Starting URL: https://the-internet.herokuapp.com/

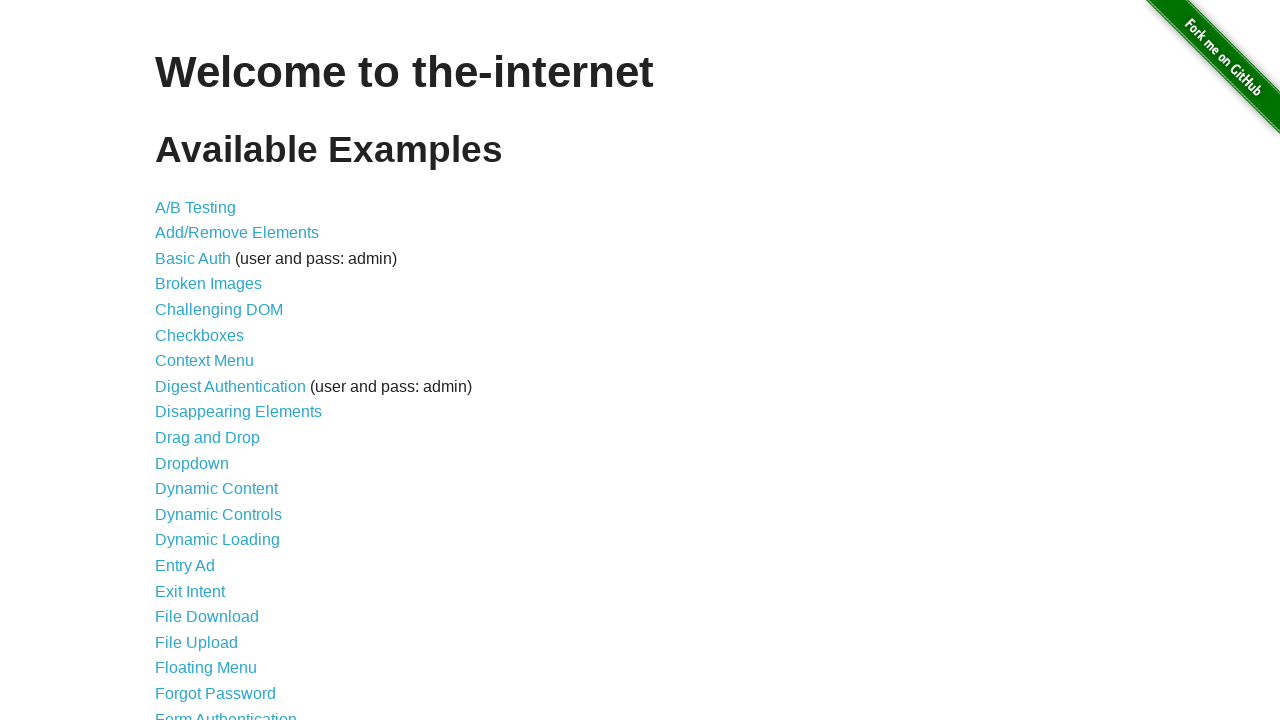

Clicked on the 'Sortable Data Tables' link at (230, 574) on text=Sortable Data Tables
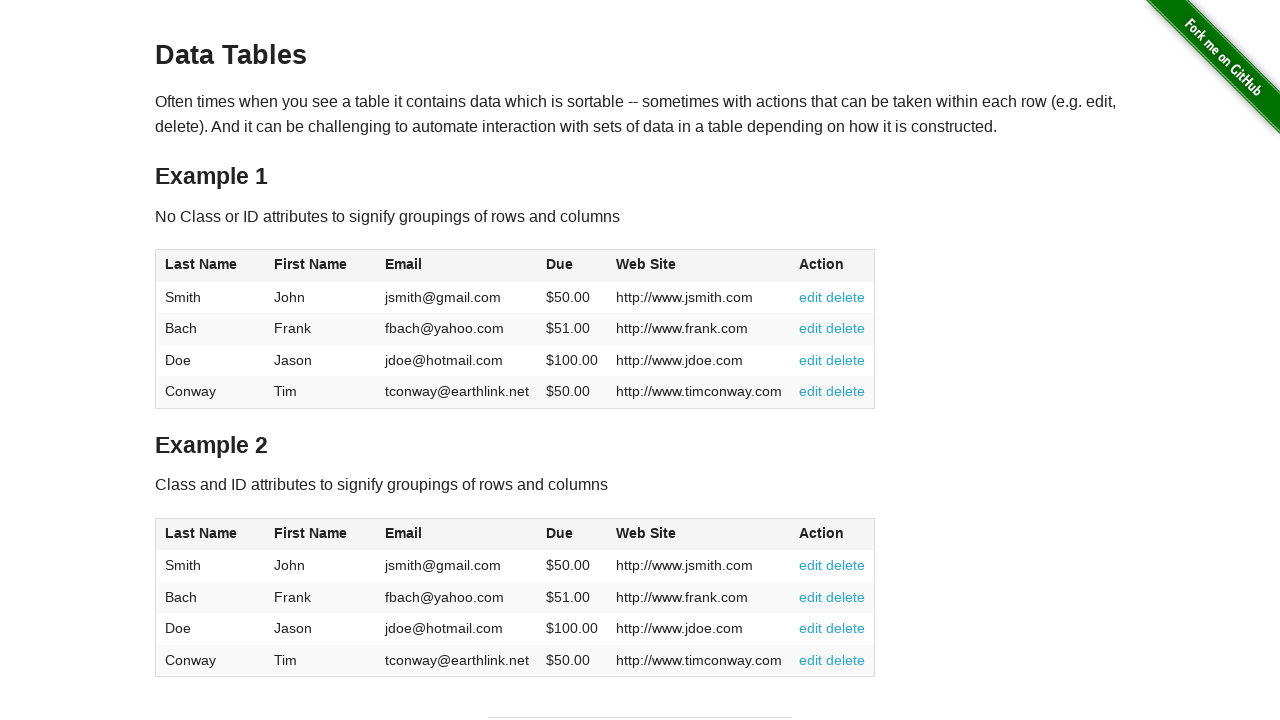

Table element with id 'table1' loaded
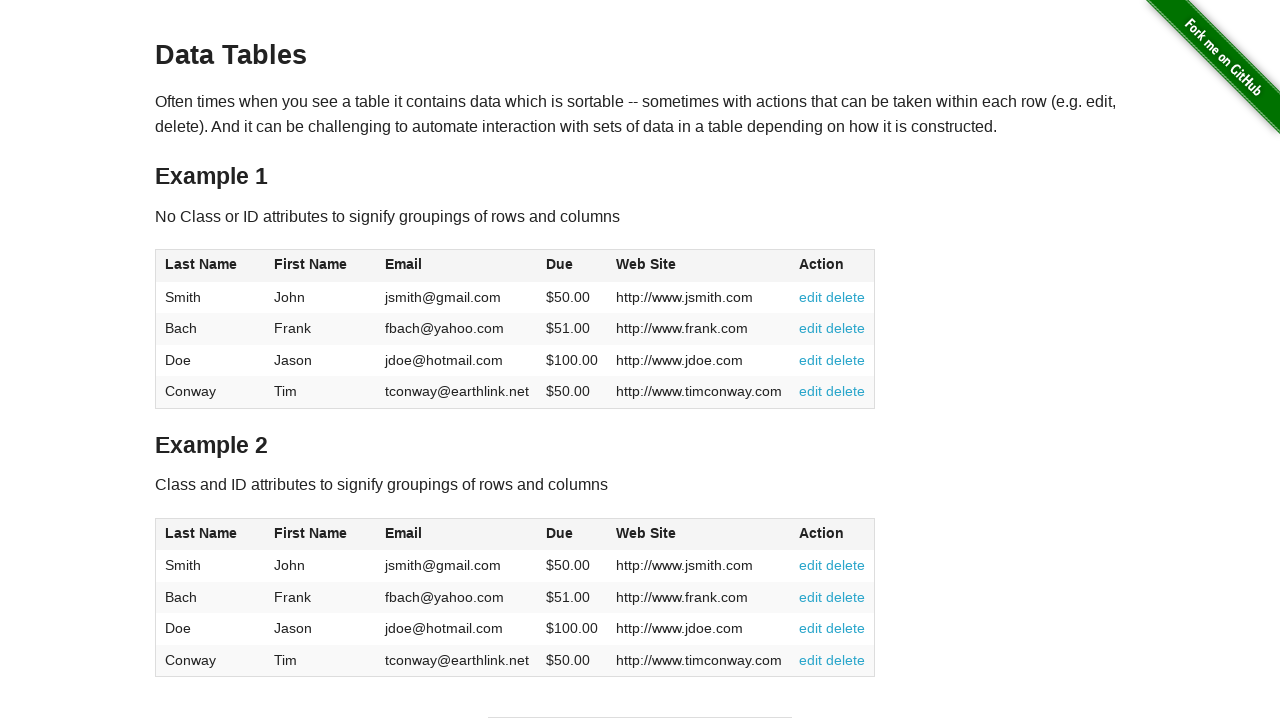

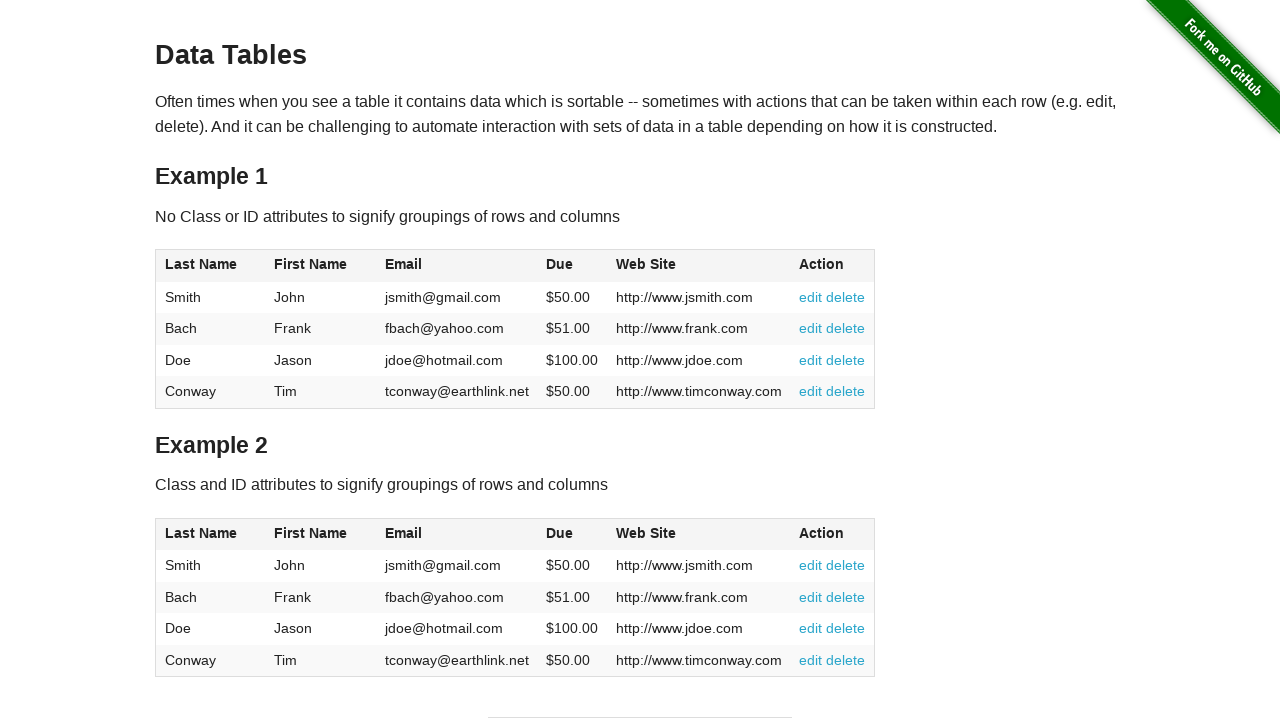